Tests hover functionality by moving mouse over an image and verifying the user profile text appears

Starting URL: https://the-internet.herokuapp.com/hovers

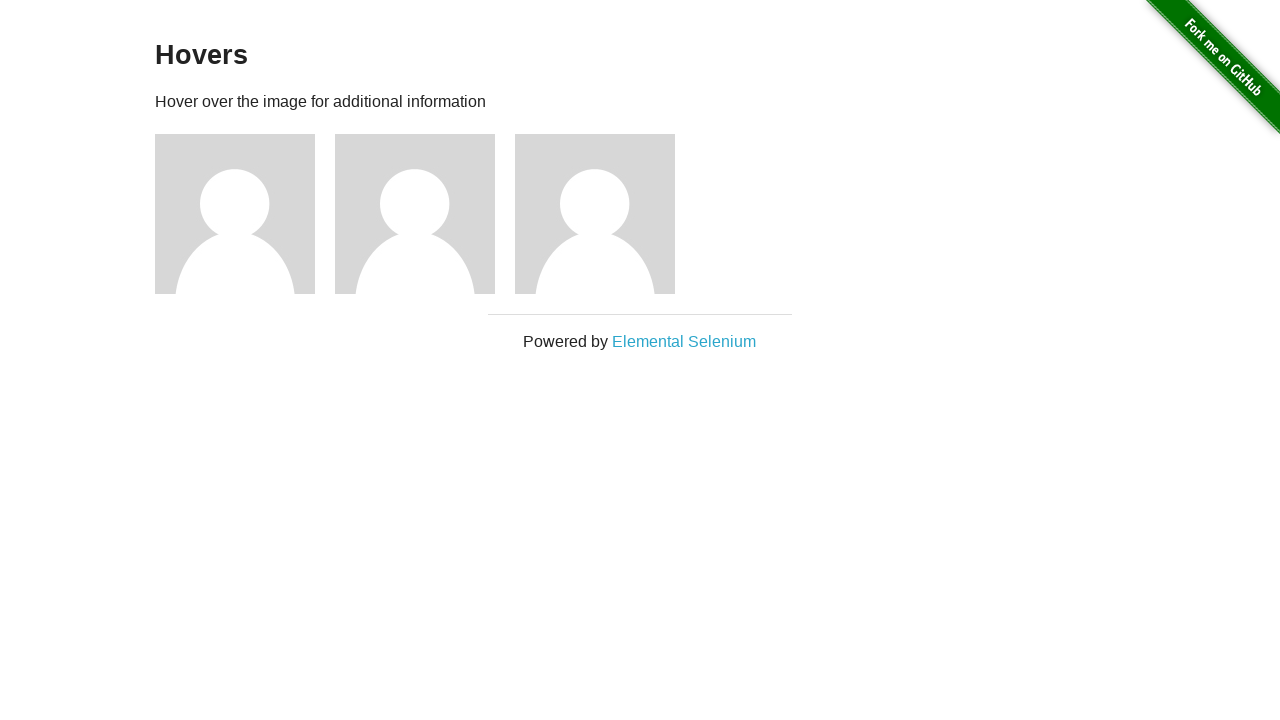

Navigated to hovers test page
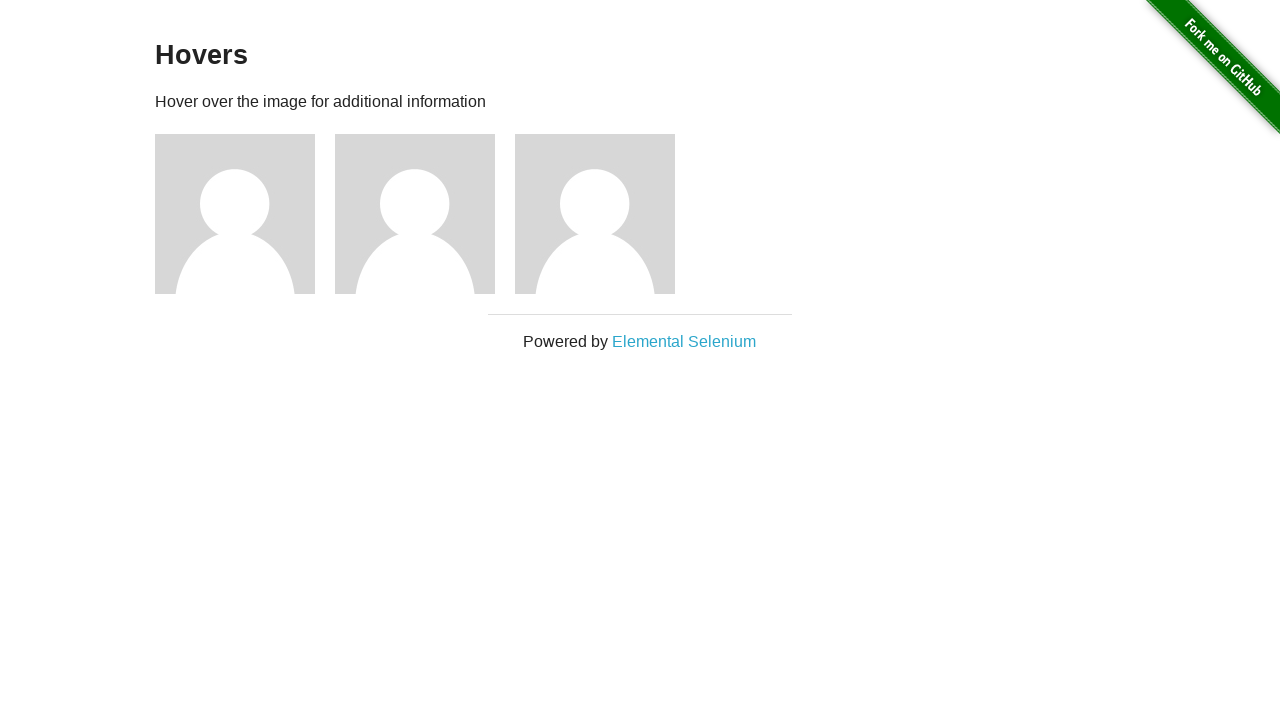

Hovered over the first image at (235, 214) on xpath=//div[@class='example']/div[1]/img
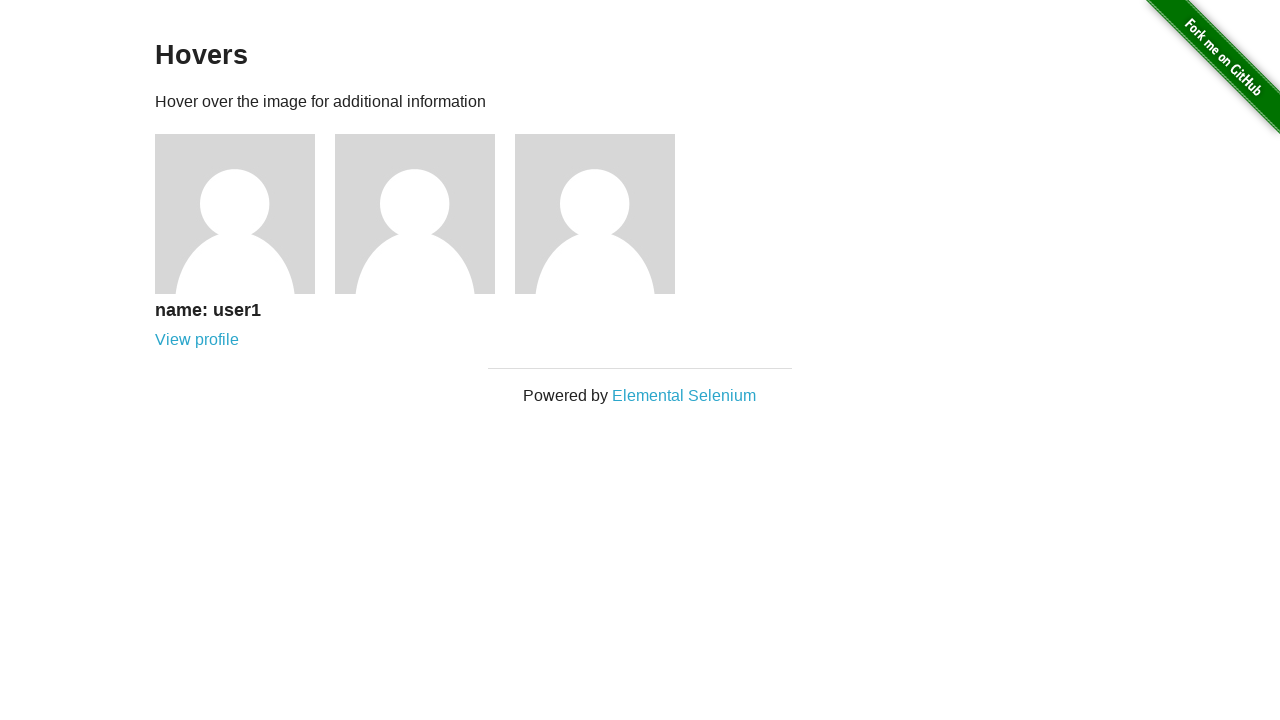

Retrieved profile text after hover
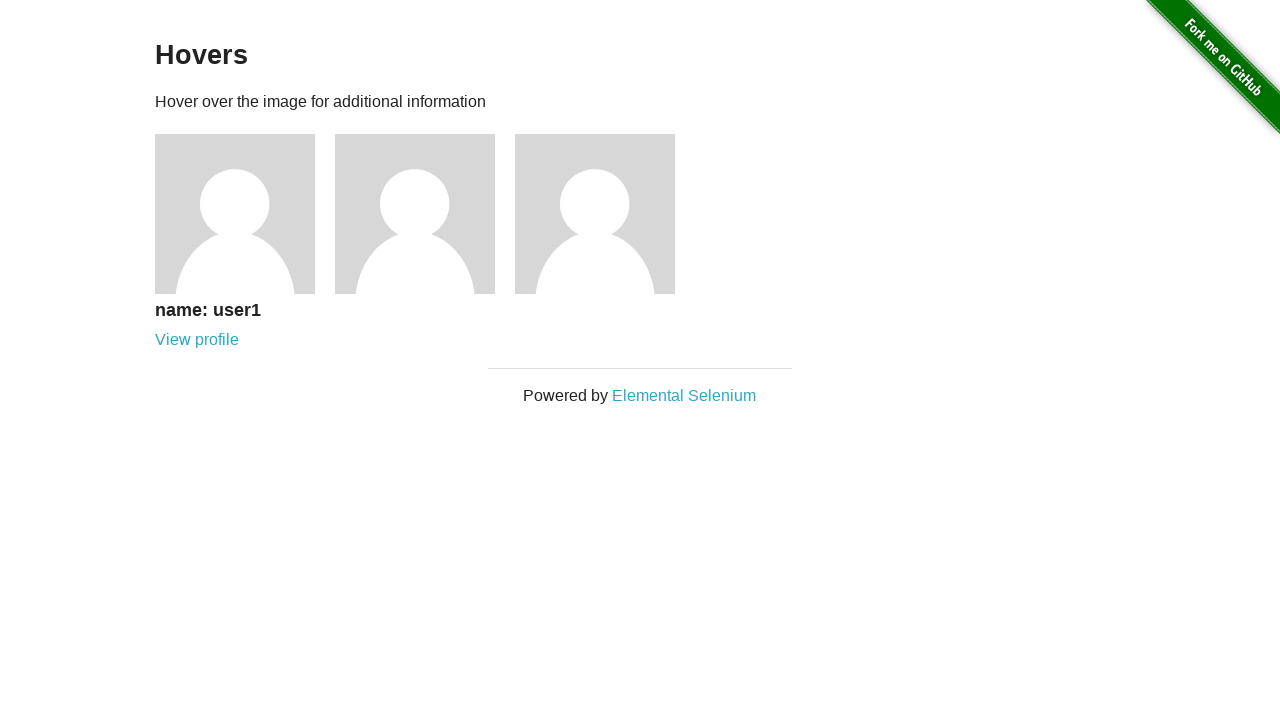

Verified profile text equals 'name: user1'
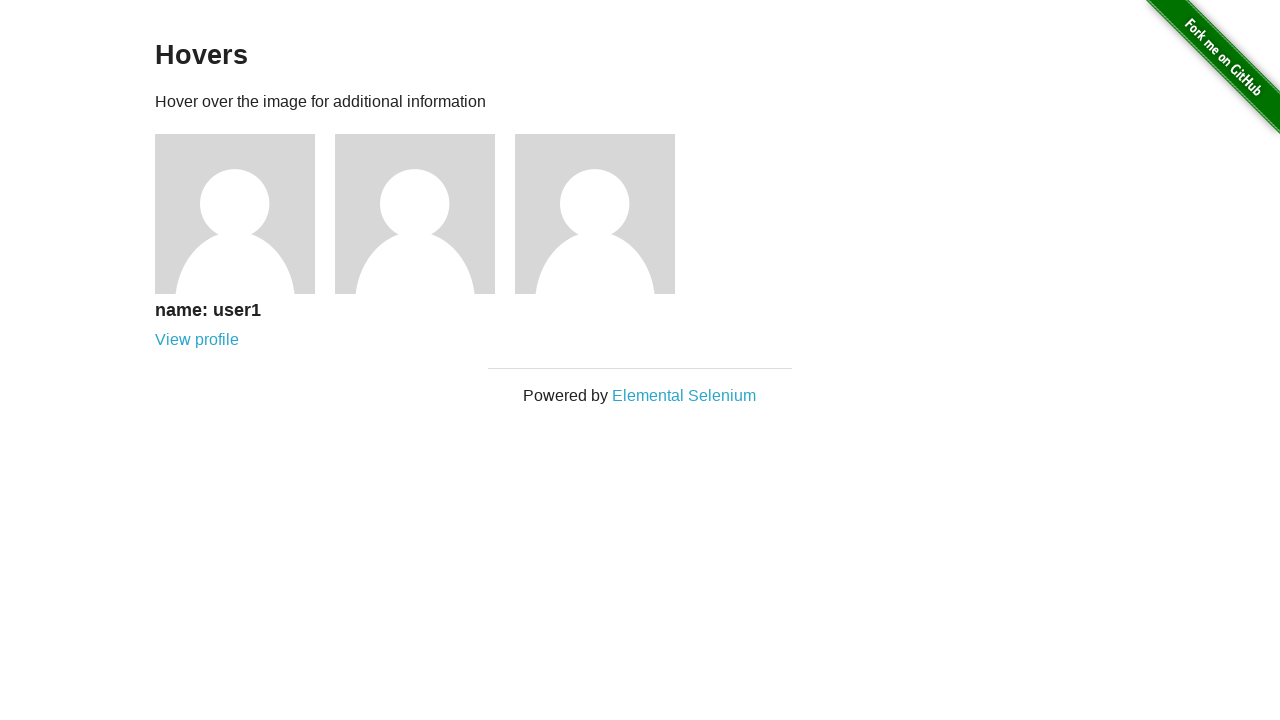

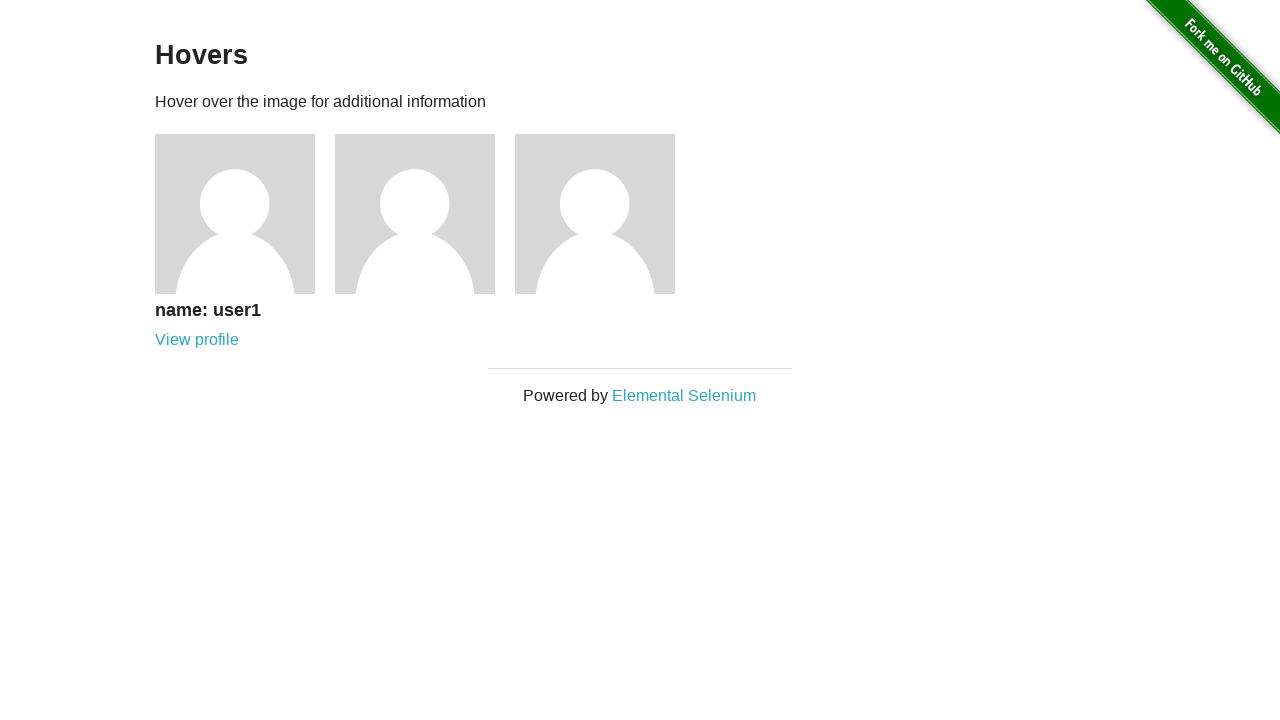